Tests browser alert handling by clicking a button that triggers a confirmation alert, then accepting the alert.

Starting URL: https://demoqa.com/alerts

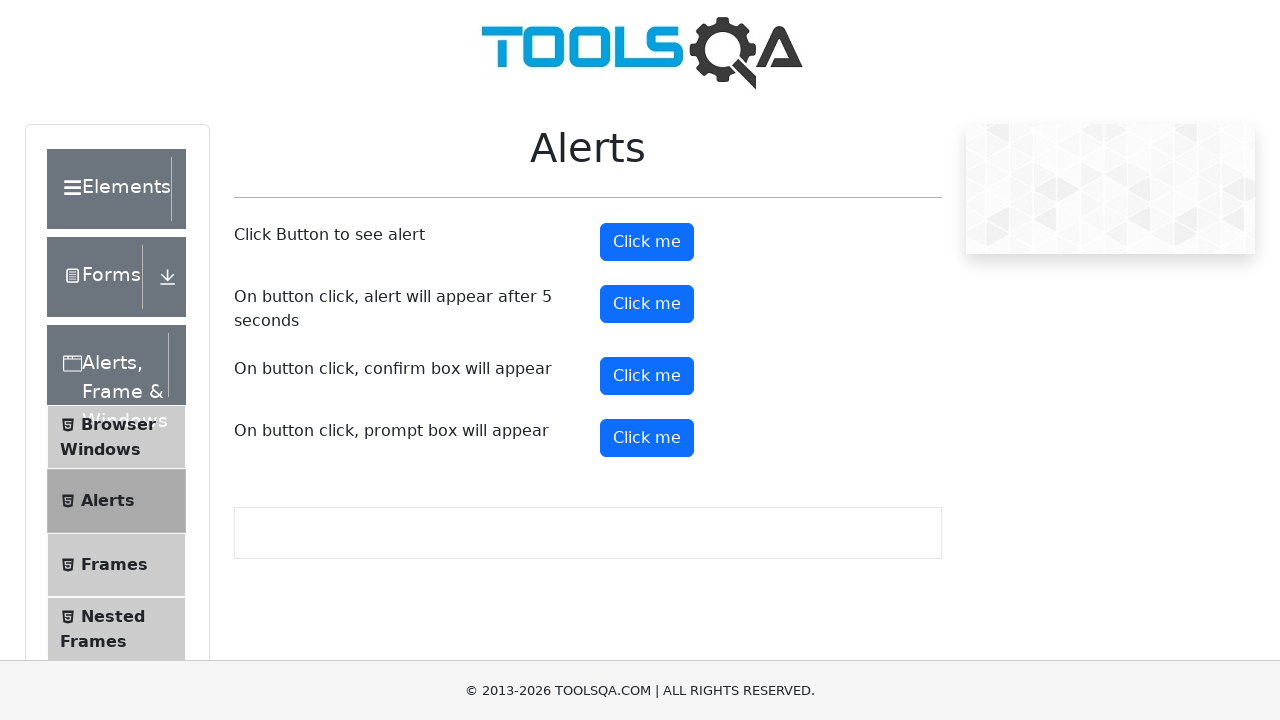

Set up dialog handler to accept alerts
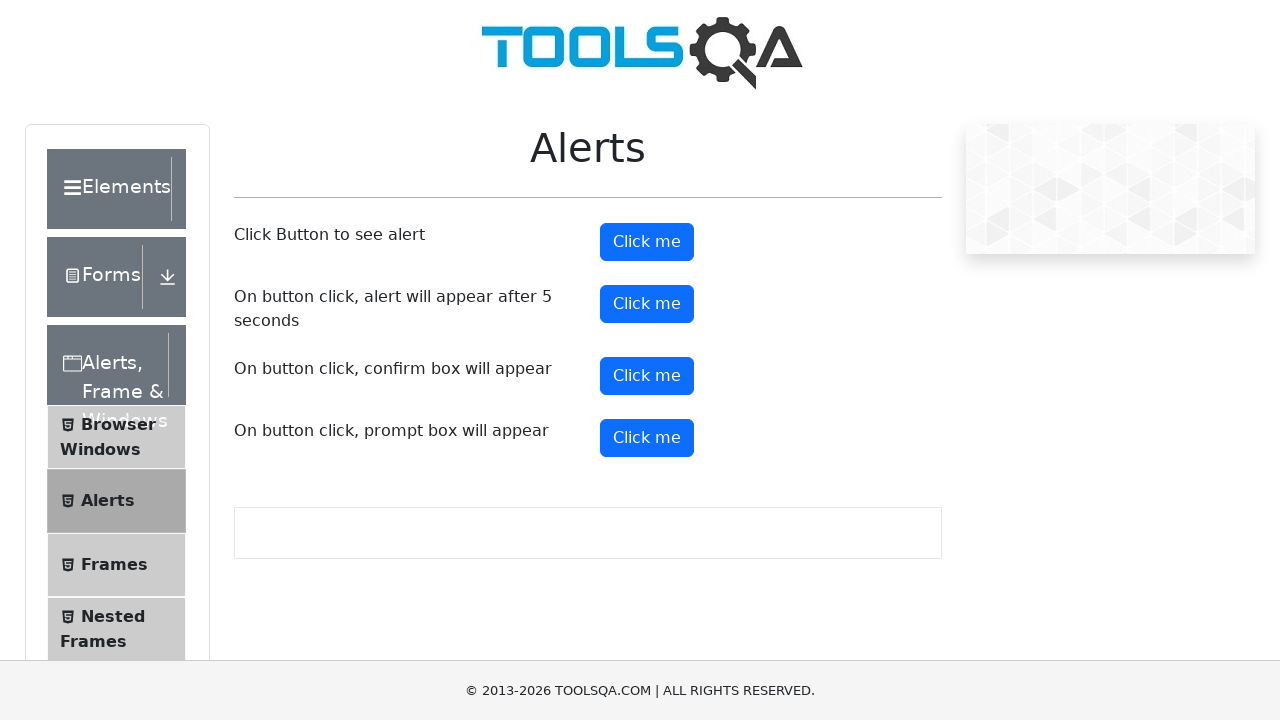

Clicked confirm alert button to trigger confirmation dialog at (647, 376) on #confirmButton
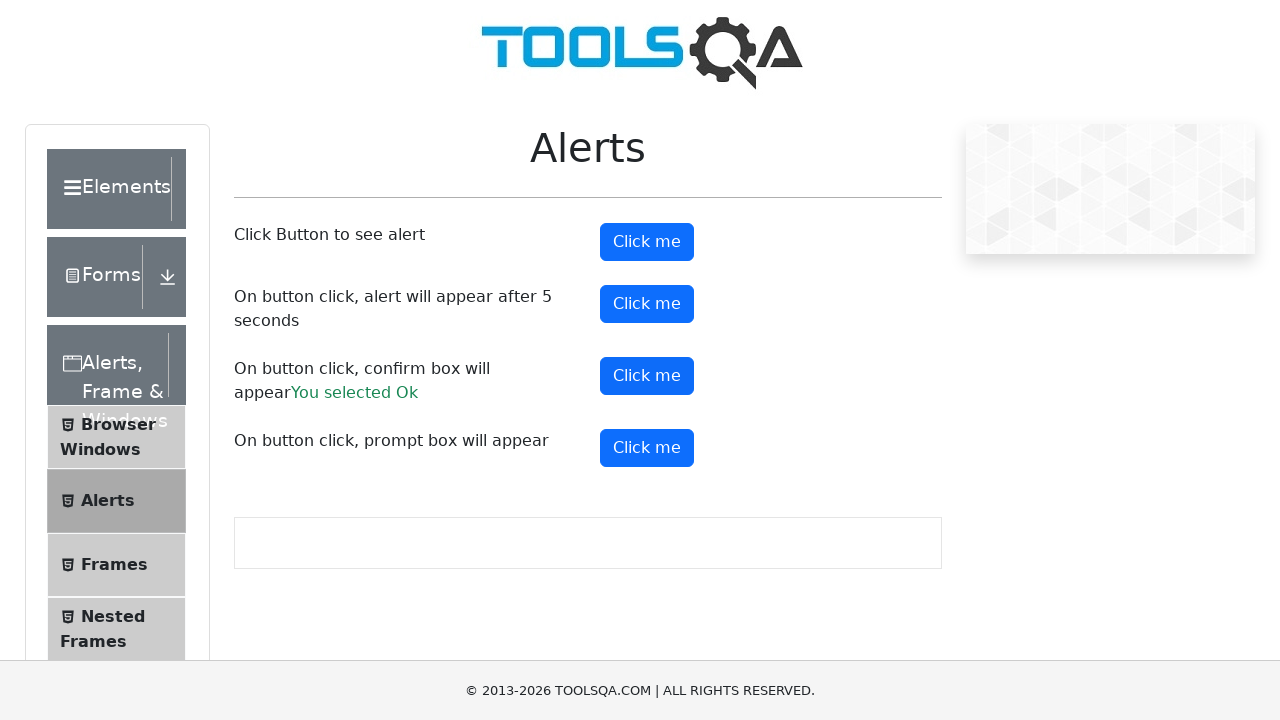

Confirmation alert result text appeared after accepting the alert
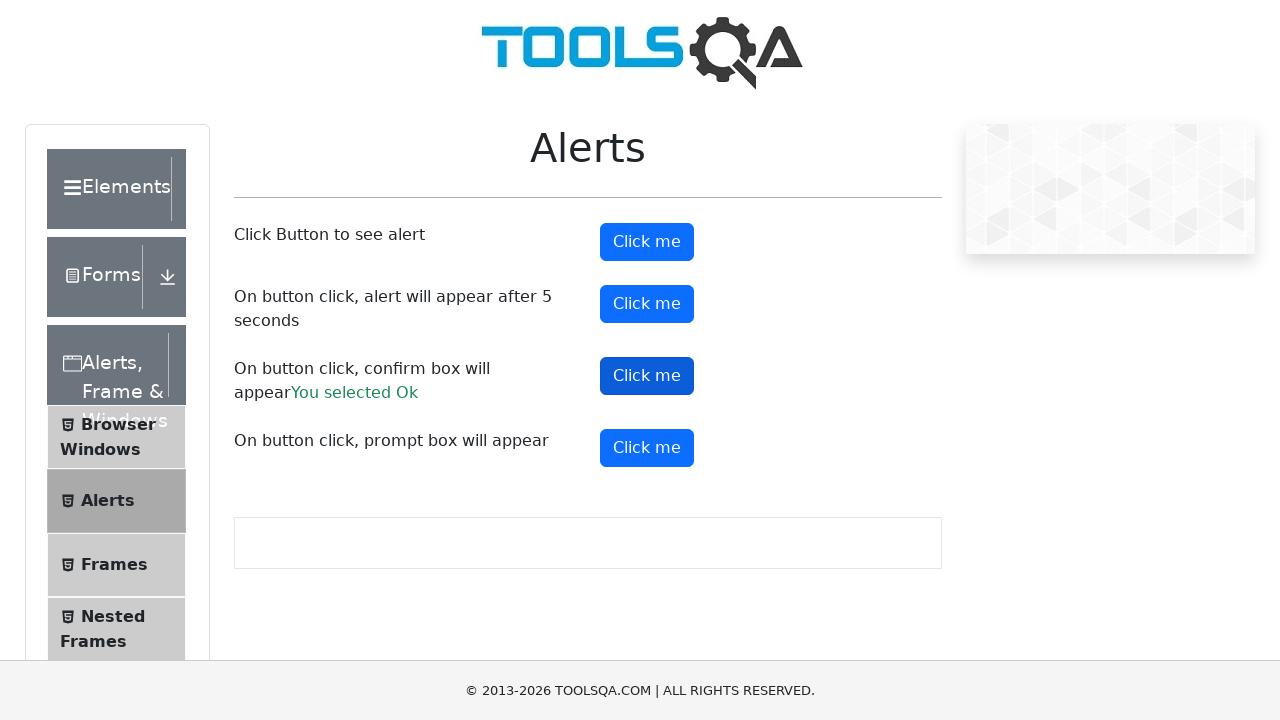

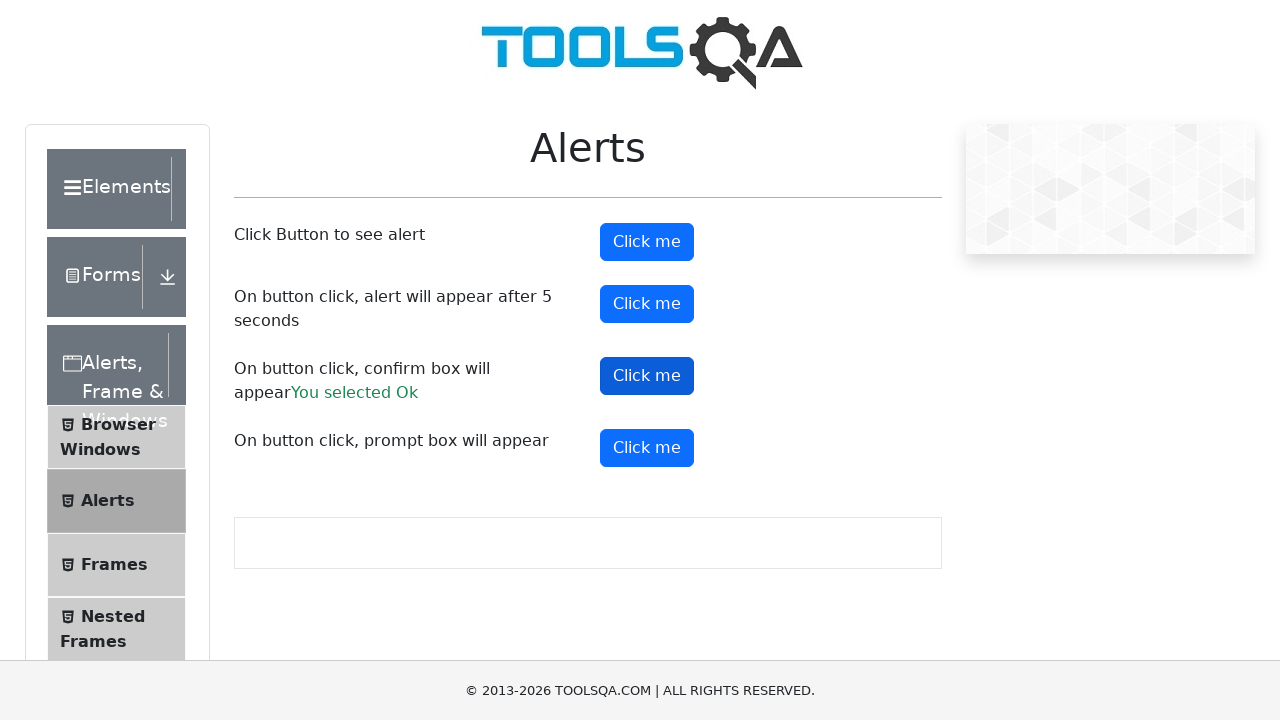